Navigates to TataCliq website and retrieves the page title and URL information

Starting URL: https://tatacliq.com

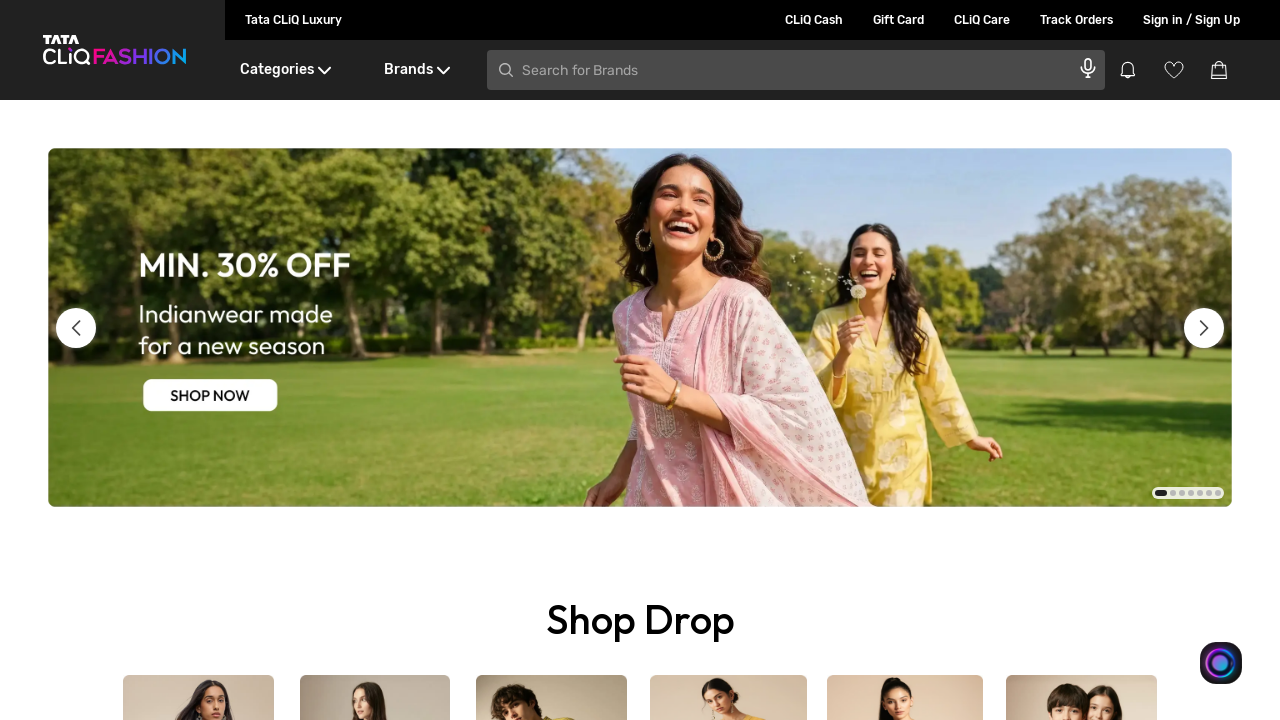

Waited for page to reach networkidle state
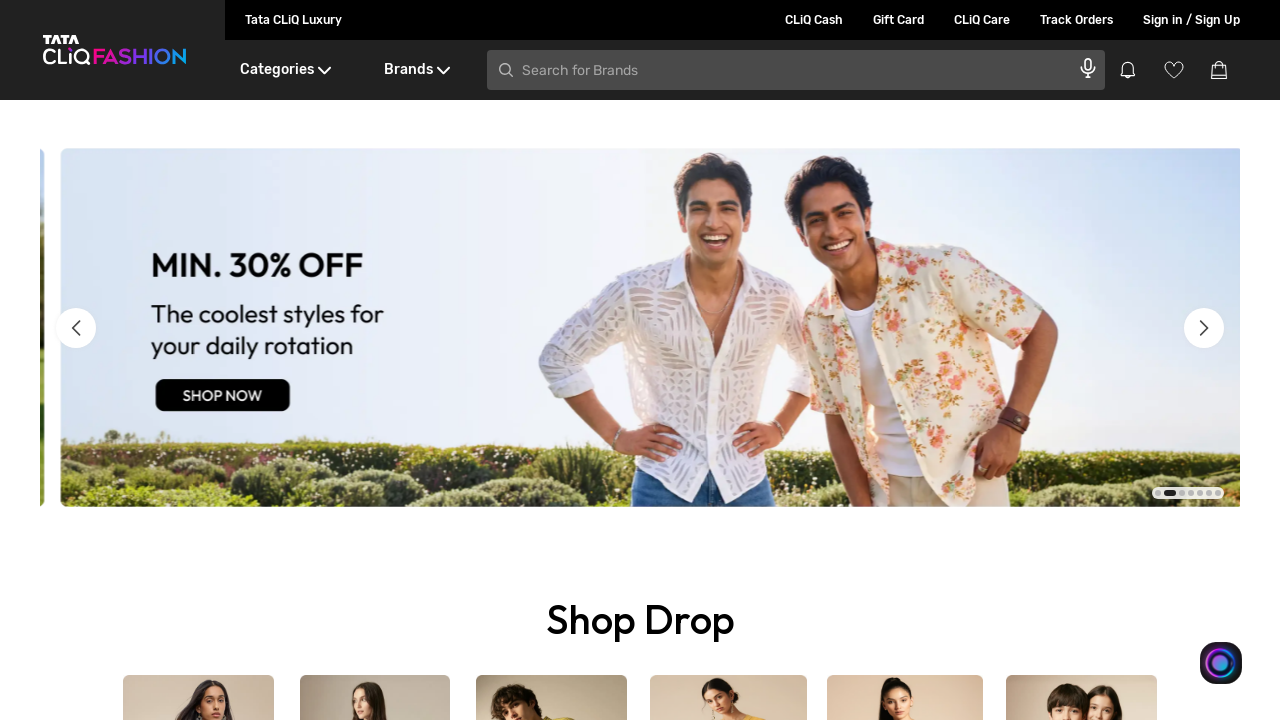

Retrieved page title: Online Fashion & Lifestyle Shopping for Women, Men & Kids in India - Tata CLiQ
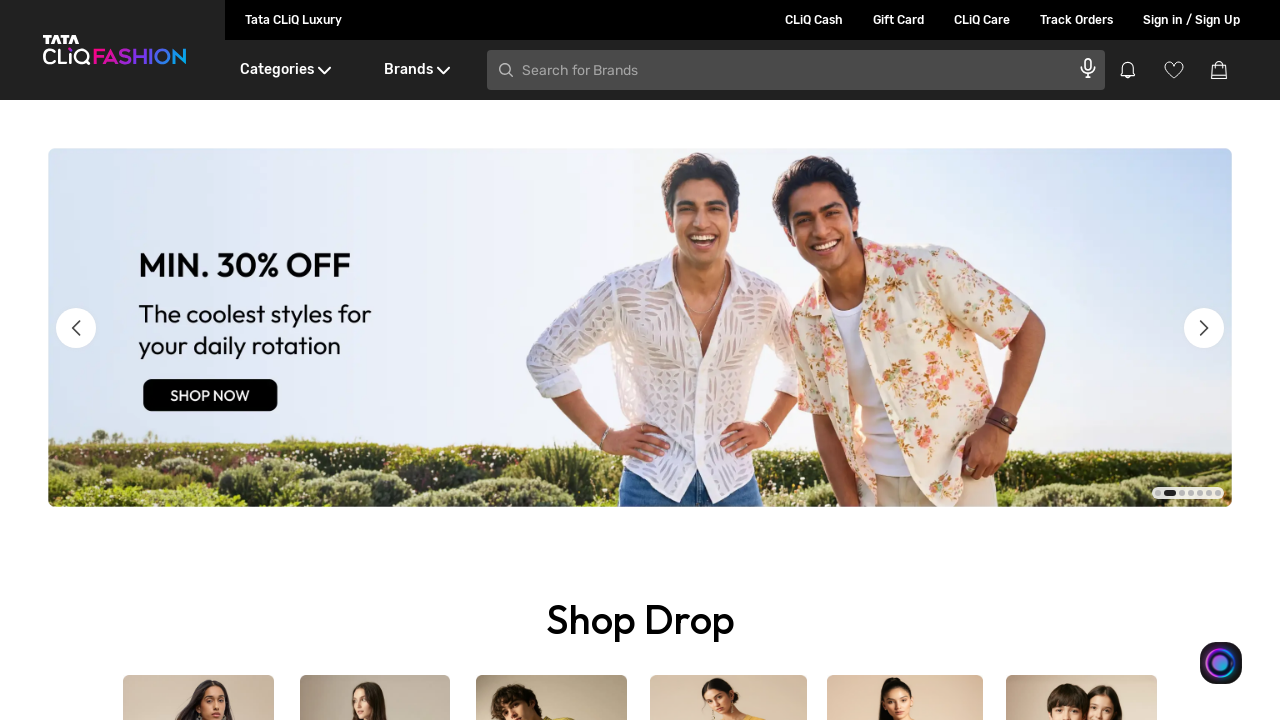

Retrieved current URL: https://www.tatacliq.com/
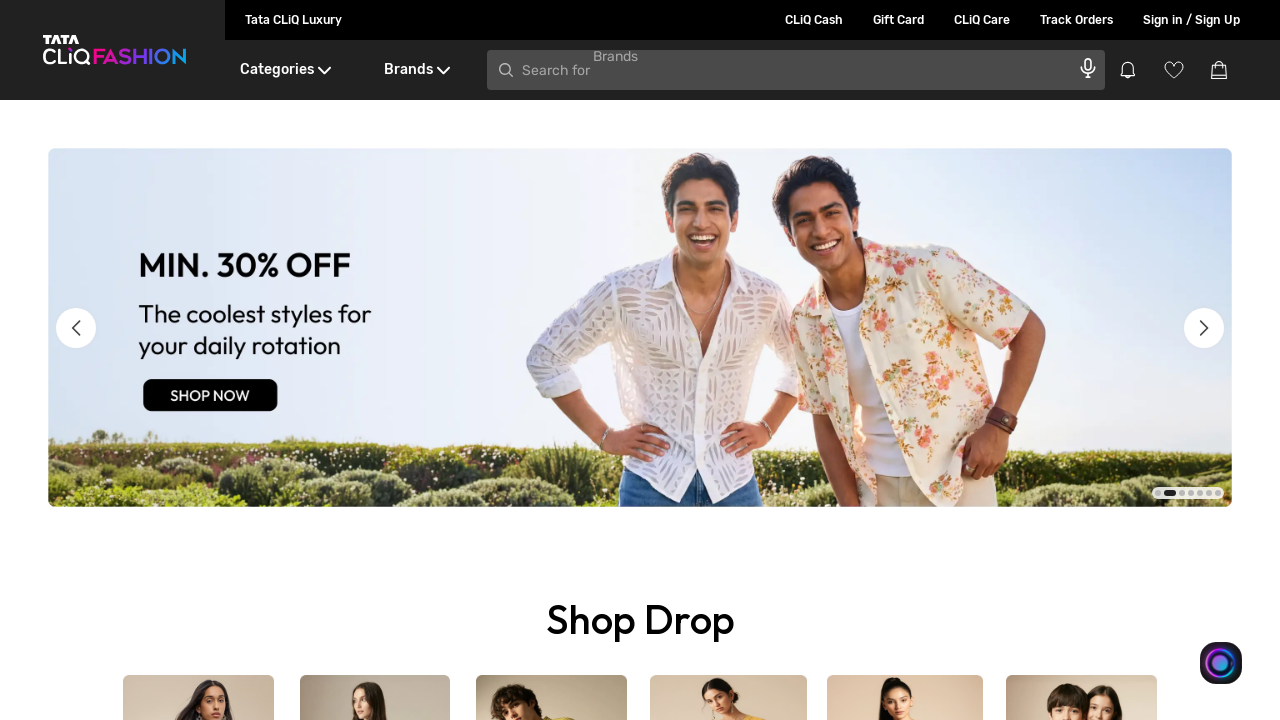

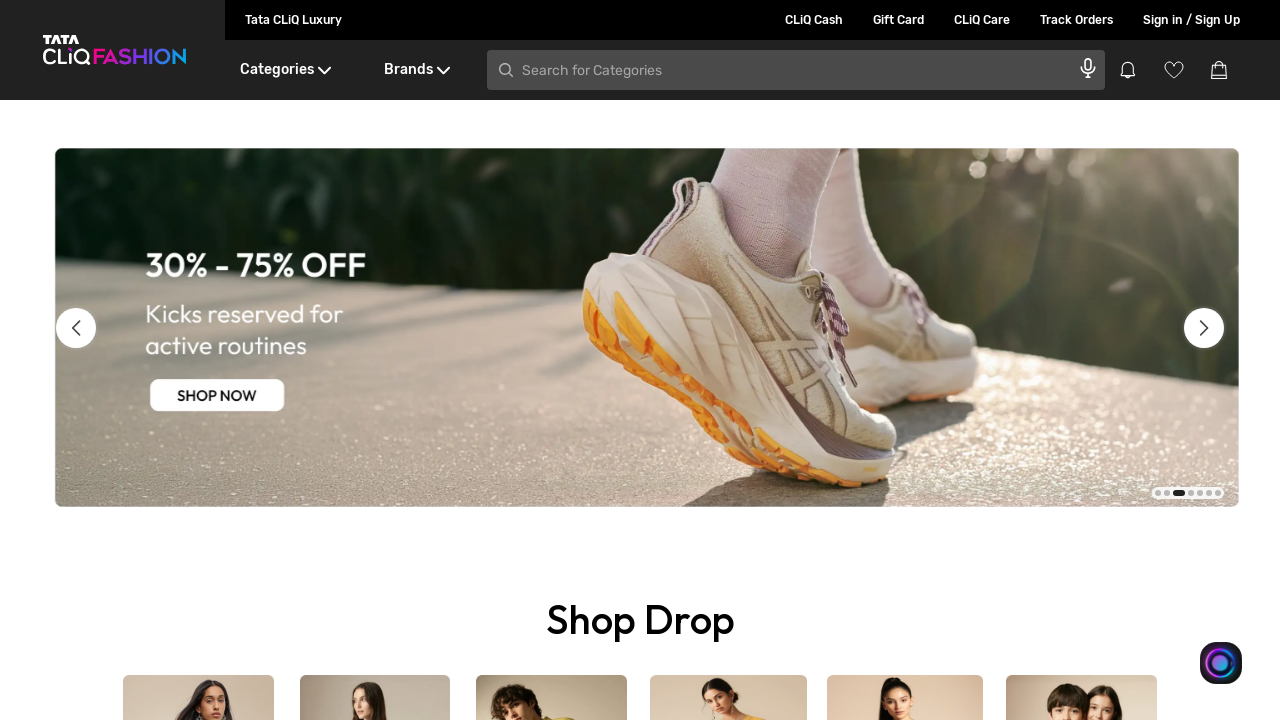